Navigates to a product detail page by clicking on a specific product

Starting URL: https://demo.applitools.com/tlcHackathonMasterV2.html

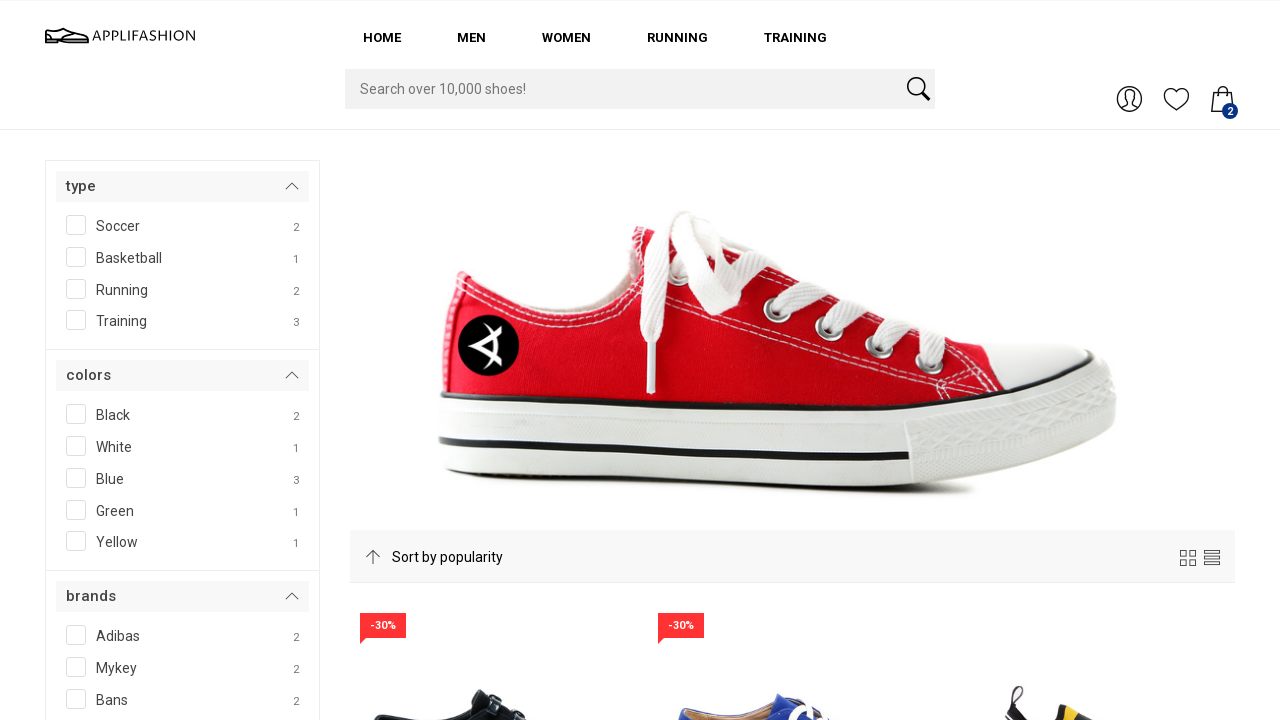

Clicked on specific product to navigate to product detail page at (494, 361) on #H3____218
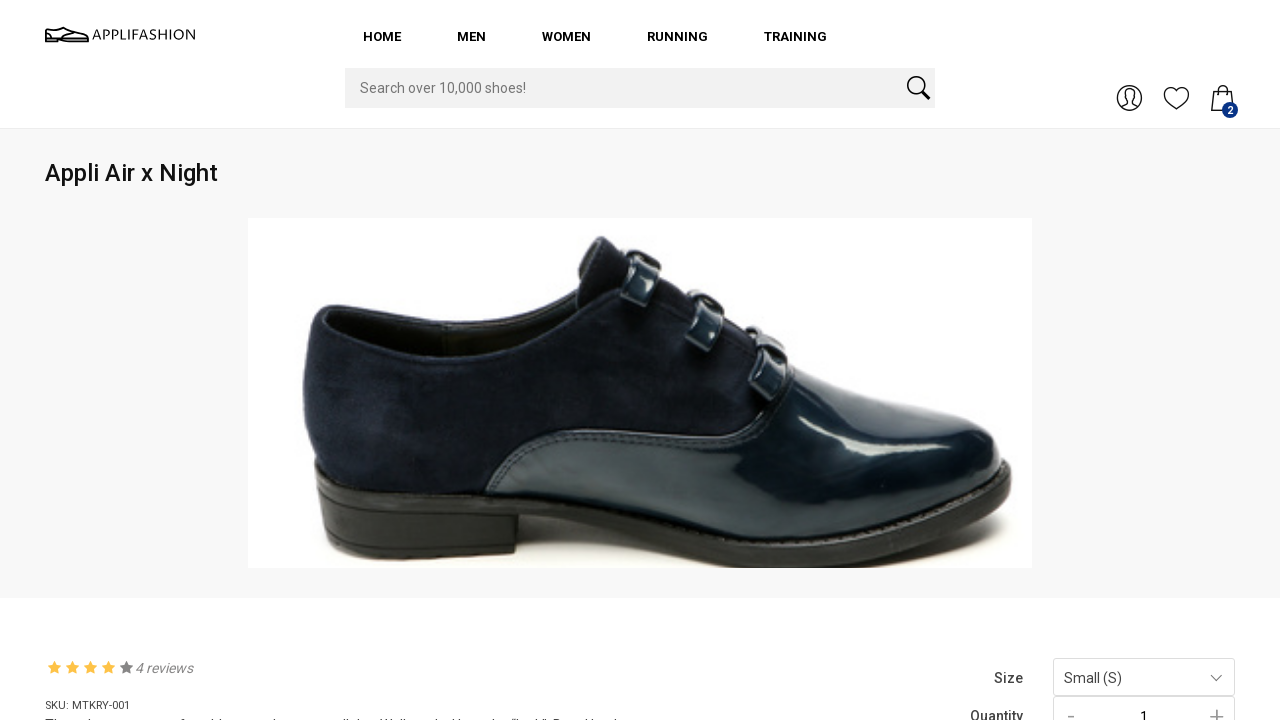

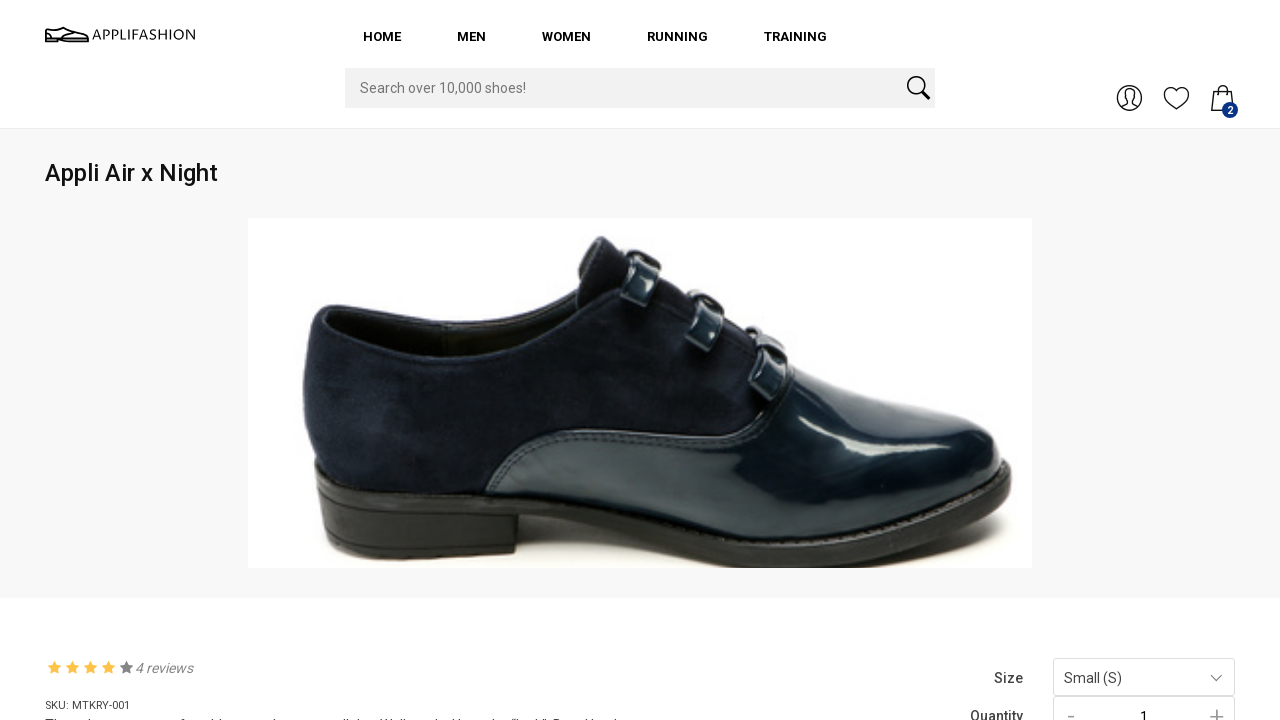